Tests radio button selection by finding radio buttons within a form and selecting specific options (milk and water)

Starting URL: http://echoecho.com/htmlforms10.htm

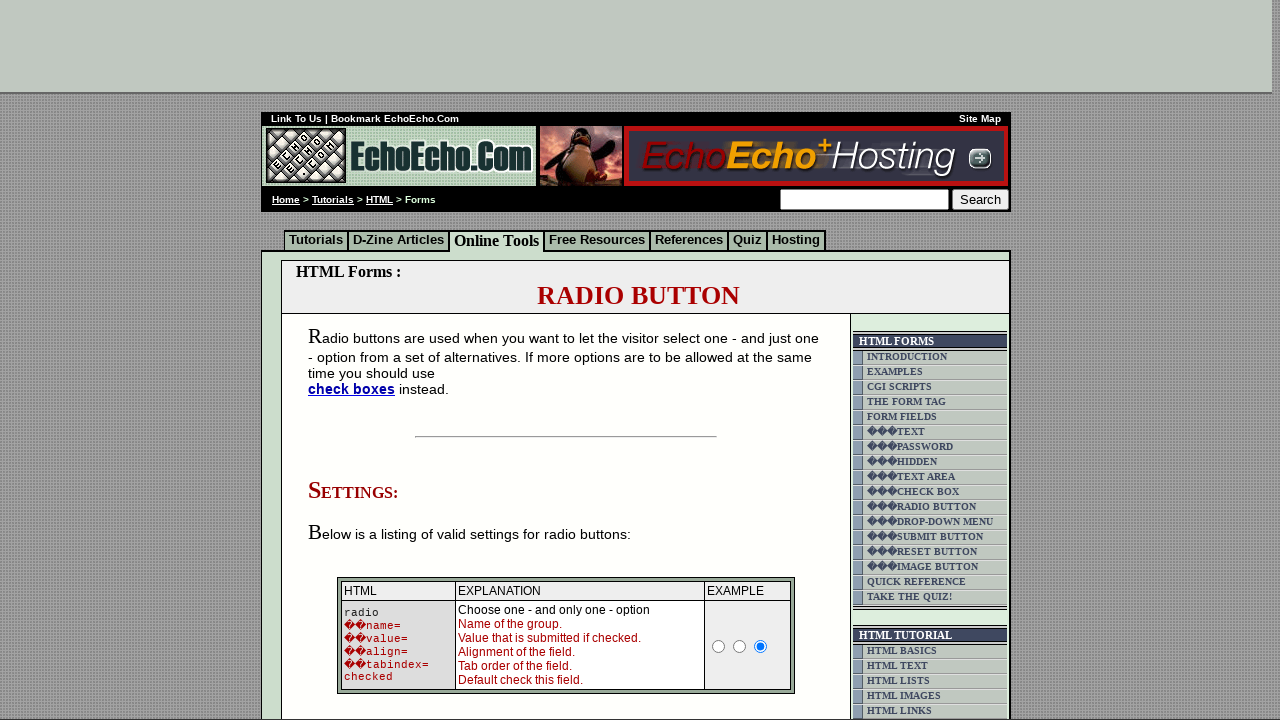

Located the radio button container block using XPath
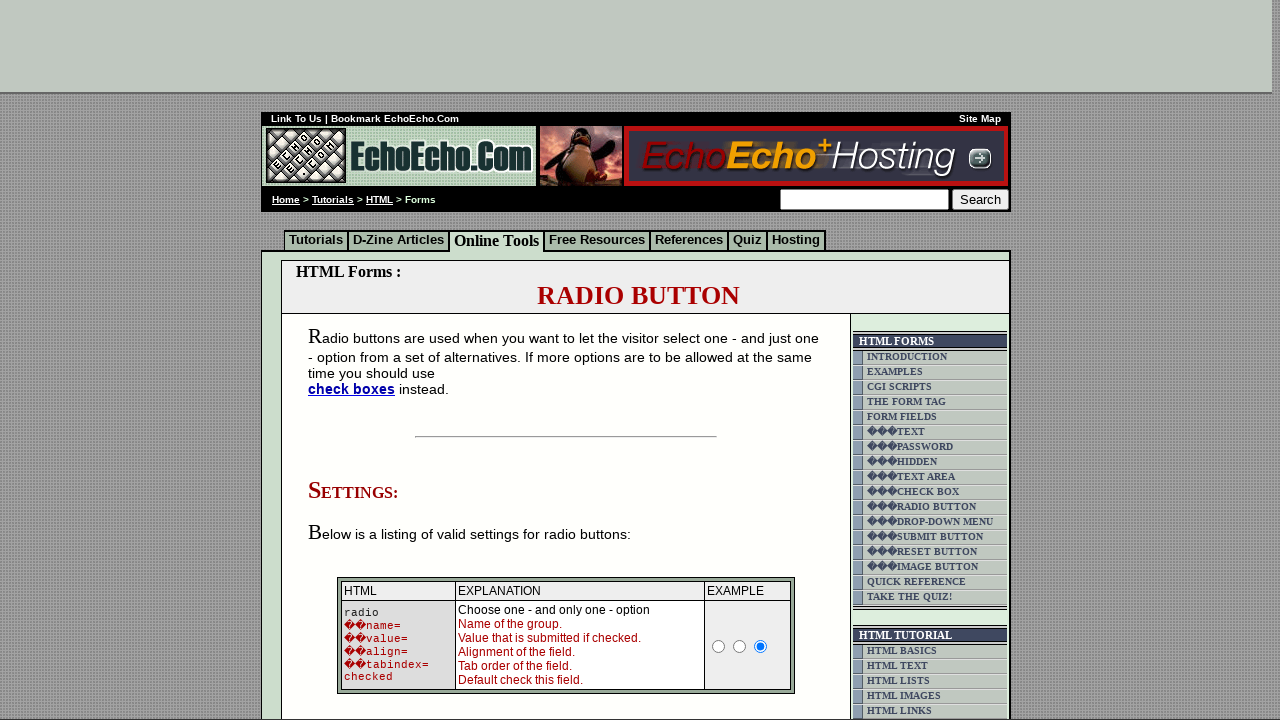

Retrieved all radio button input elements from the container
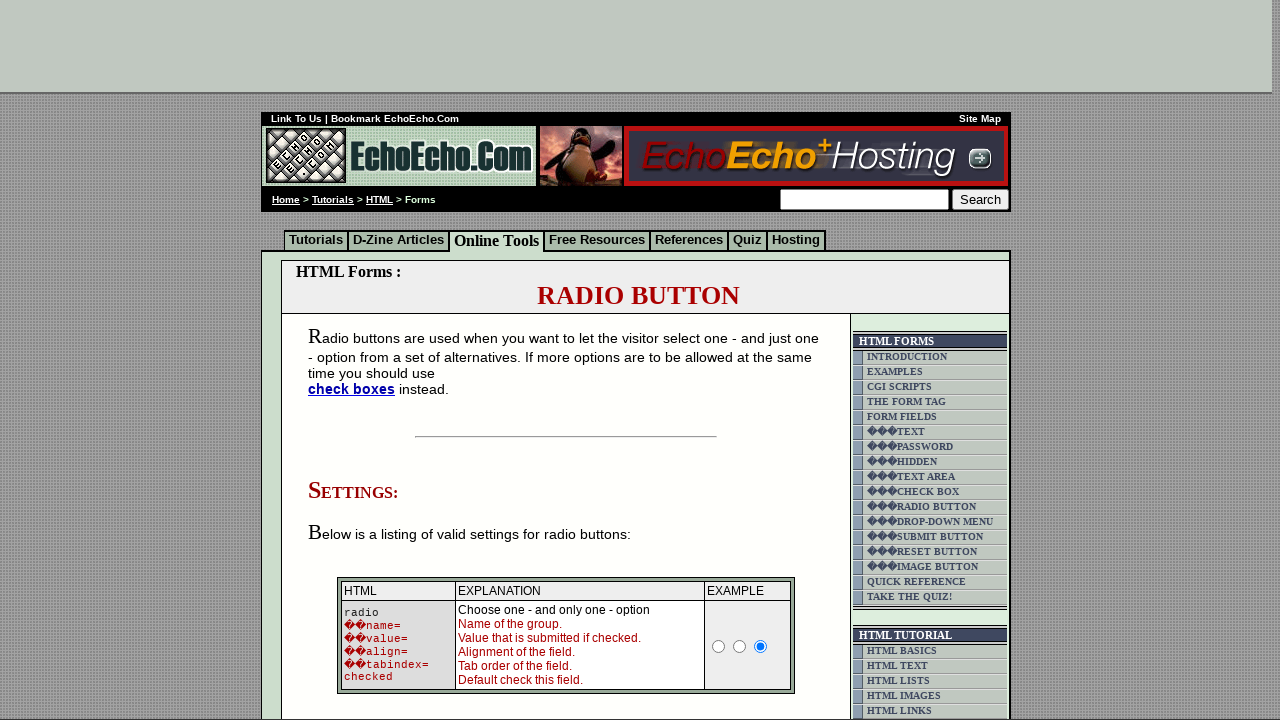

Retrieved value attribute from radio button: Milk
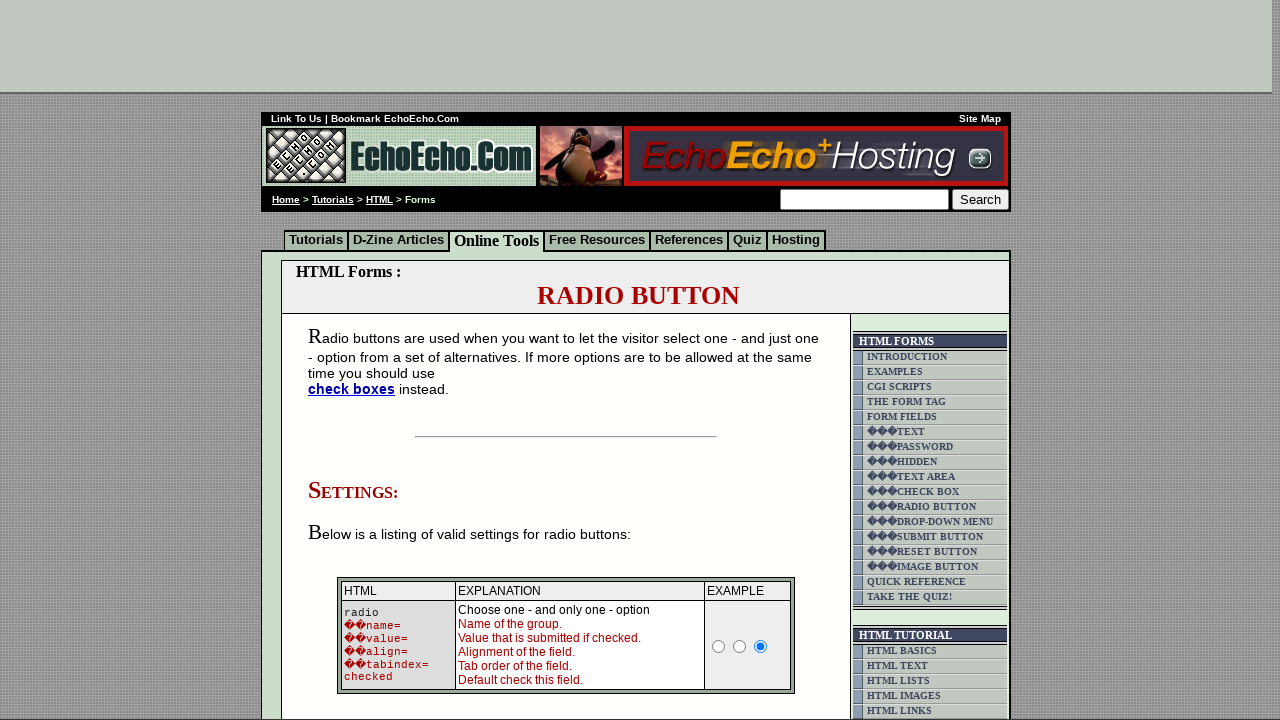

Selected 'milk' radio button option at (356, 360) on xpath=html/body/div[2]/table[9]/tbody/tr/td[4]/table/tbody/tr/td/div/span/form/t
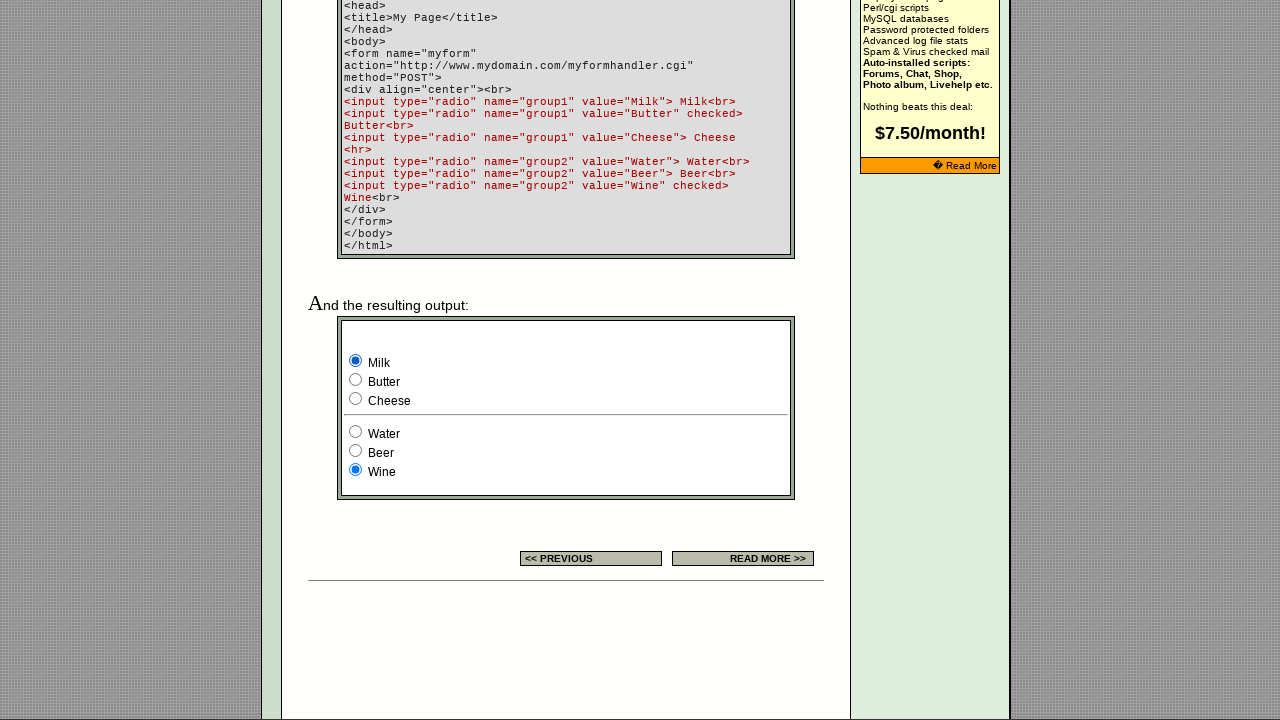

Retrieved value attribute from radio button: Butter
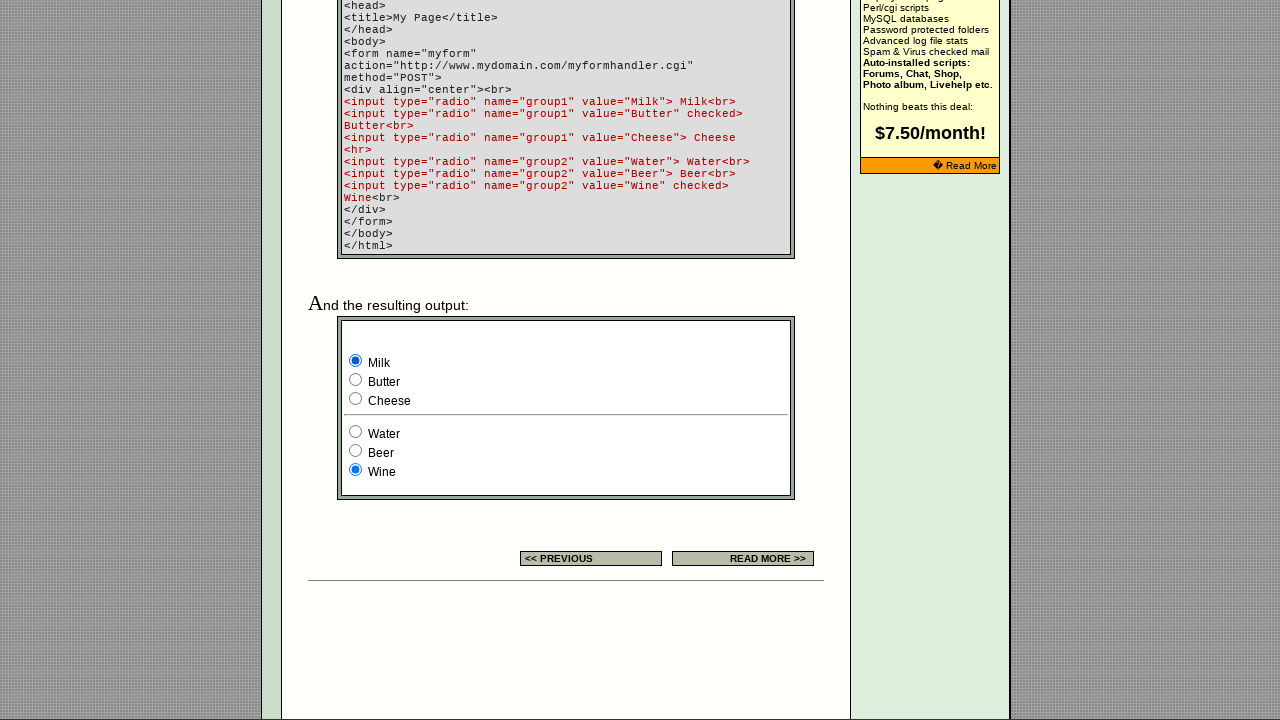

Retrieved value attribute from radio button: Cheese
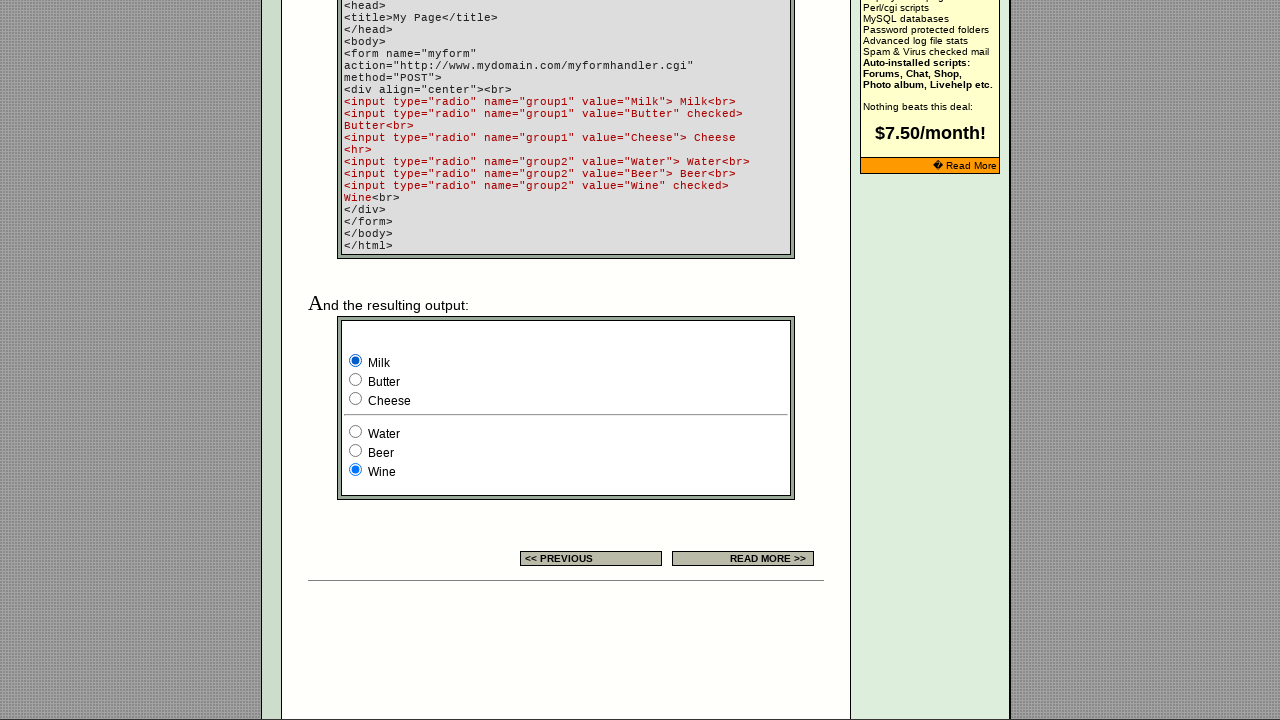

Retrieved value attribute from radio button: Water
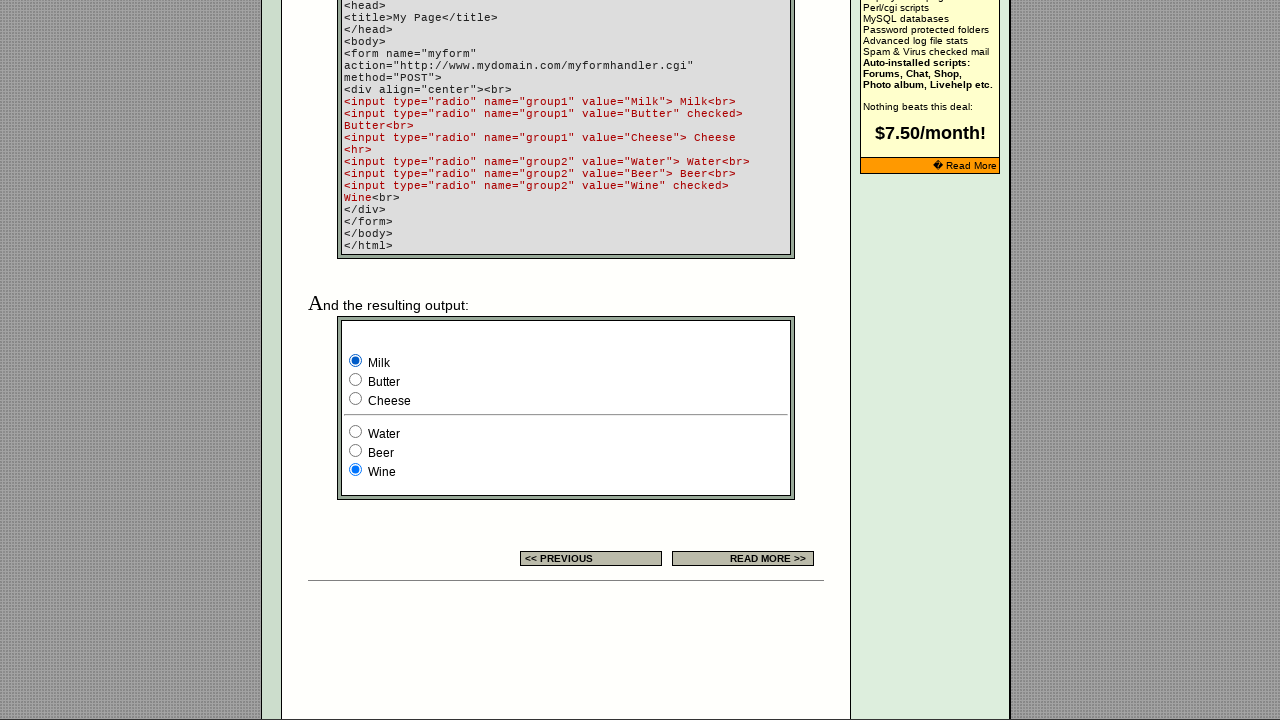

Selected 'water' radio button option at (356, 432) on xpath=html/body/div[2]/table[9]/tbody/tr/td[4]/table/tbody/tr/td/div/span/form/t
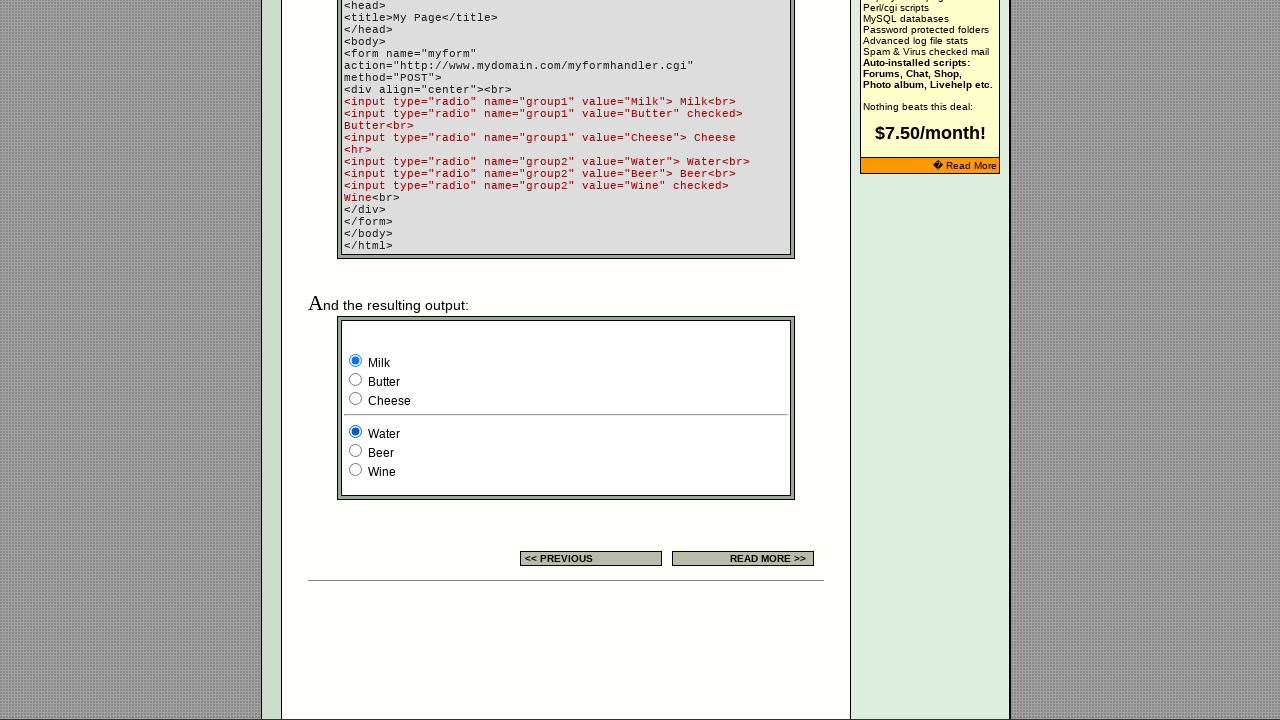

Retrieved value attribute from radio button: Beer
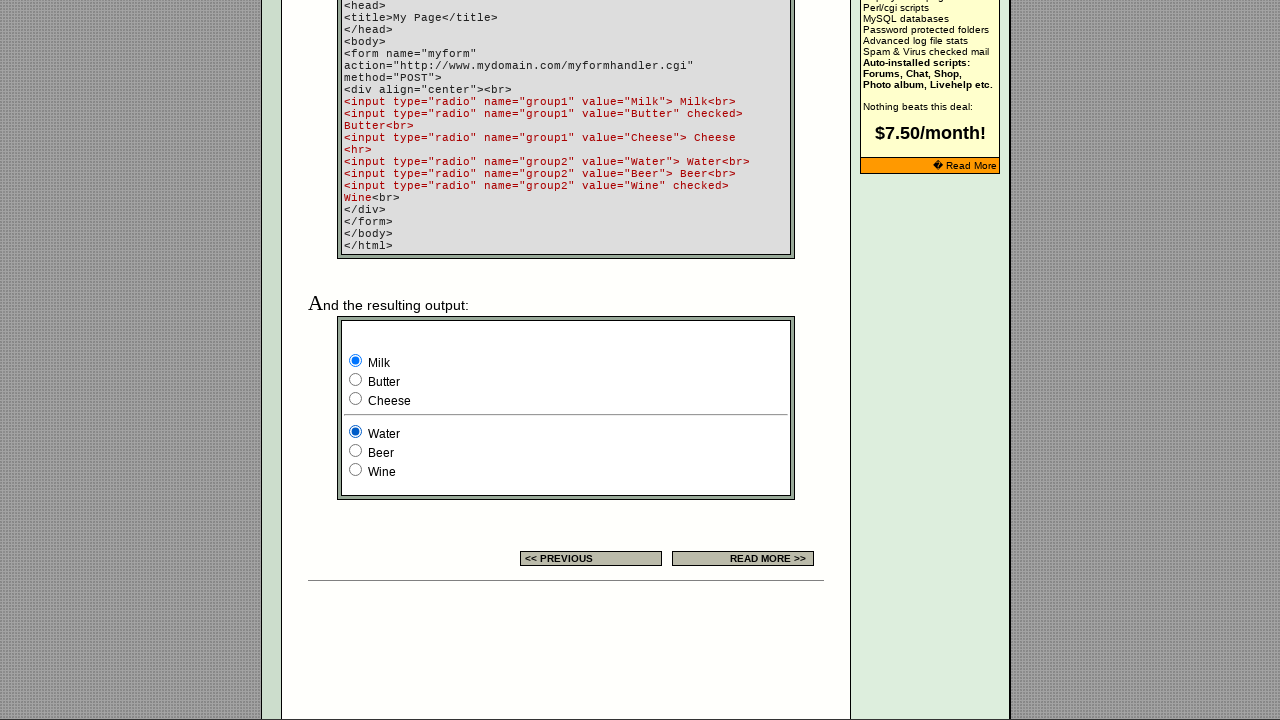

Retrieved value attribute from radio button: Wine
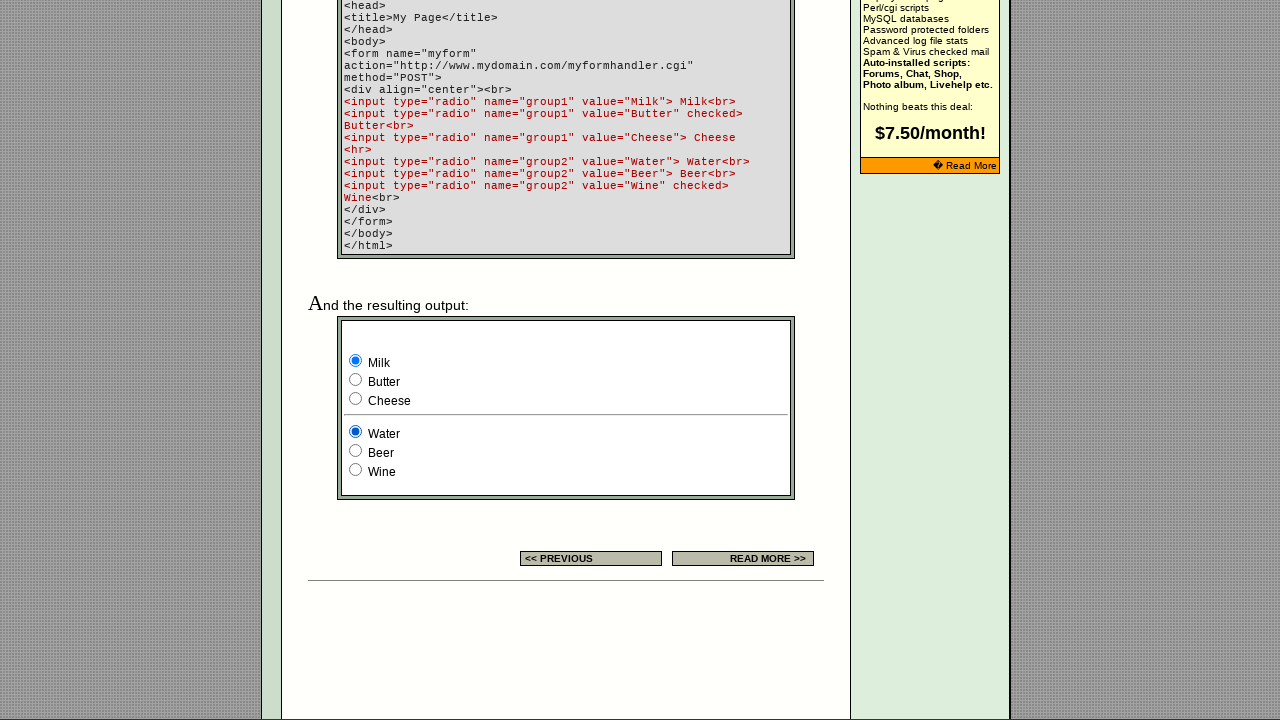

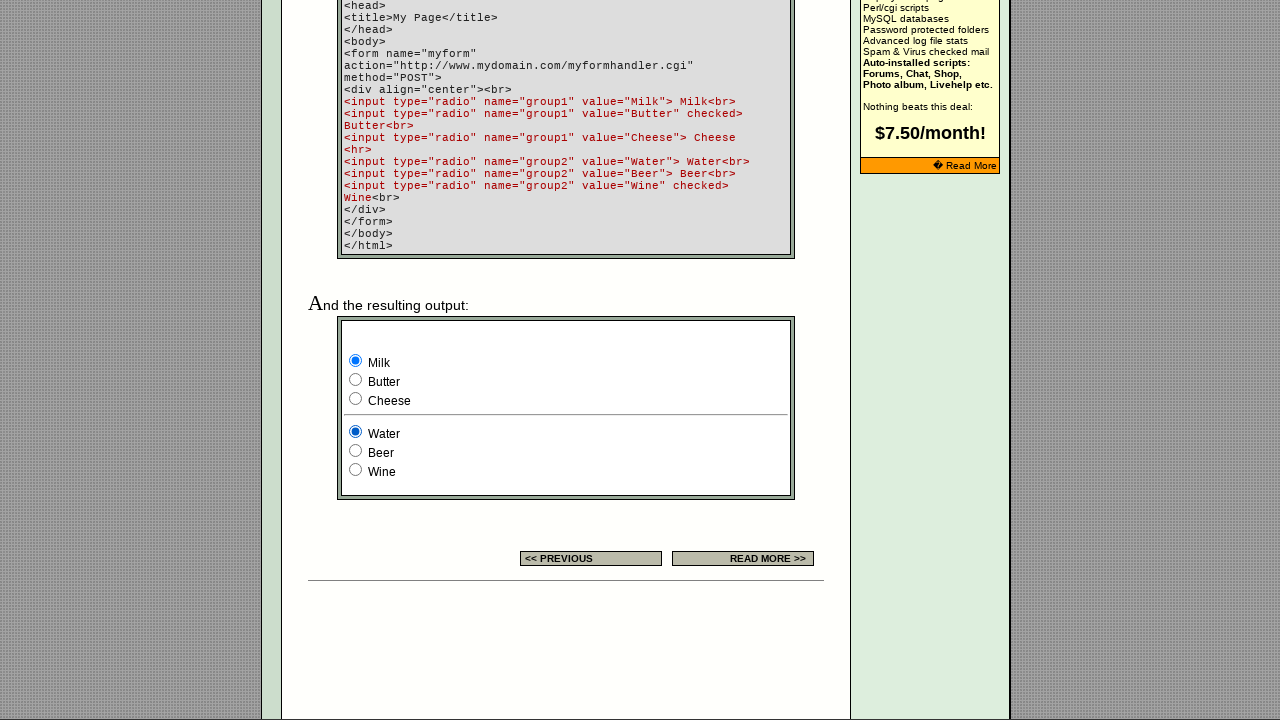